Tests file download functionality by clicking download links

Starting URL: http://the-internet.herokuapp.com/download

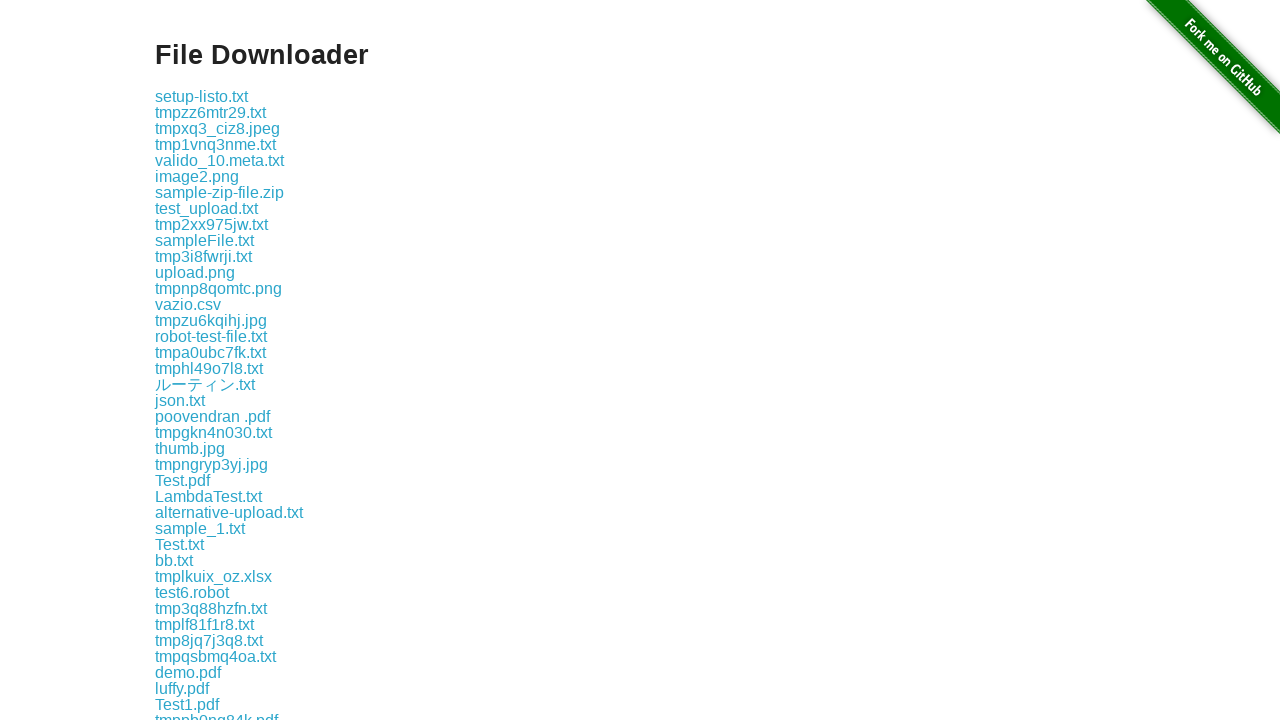

Waited for download links to load on file download page
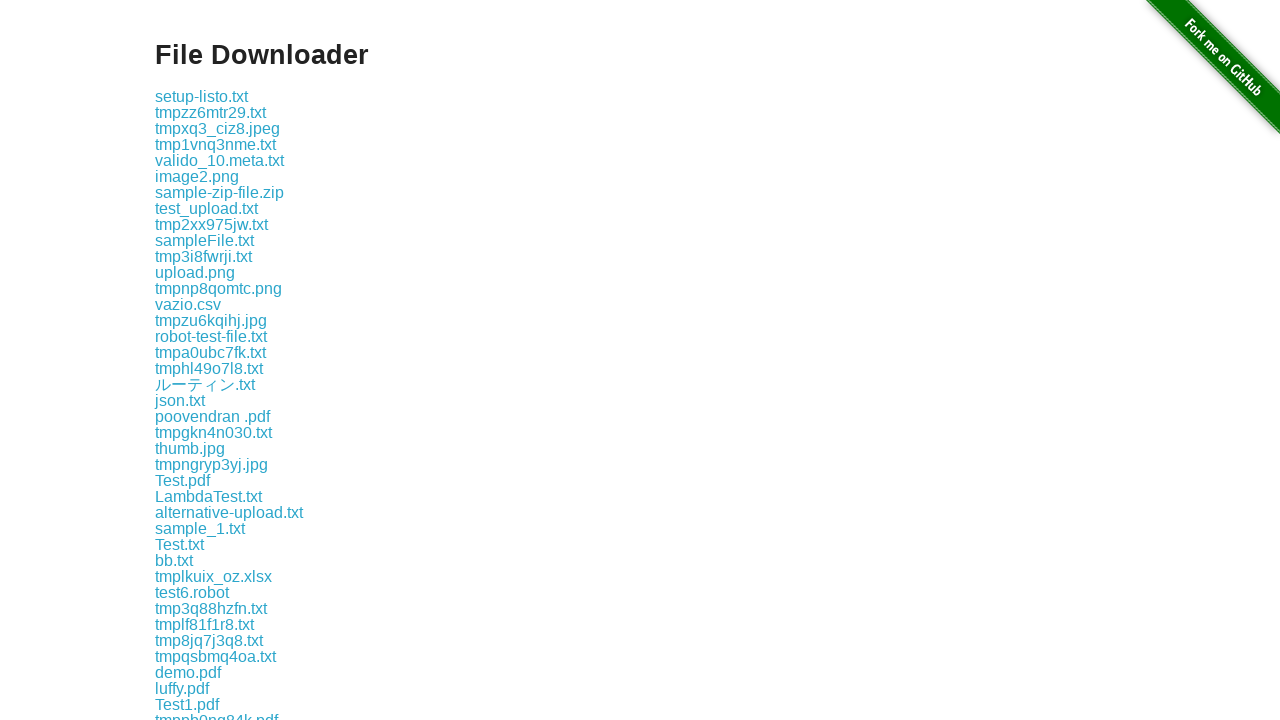

Clicked first download link at (202, 96) on .example a >> nth=0
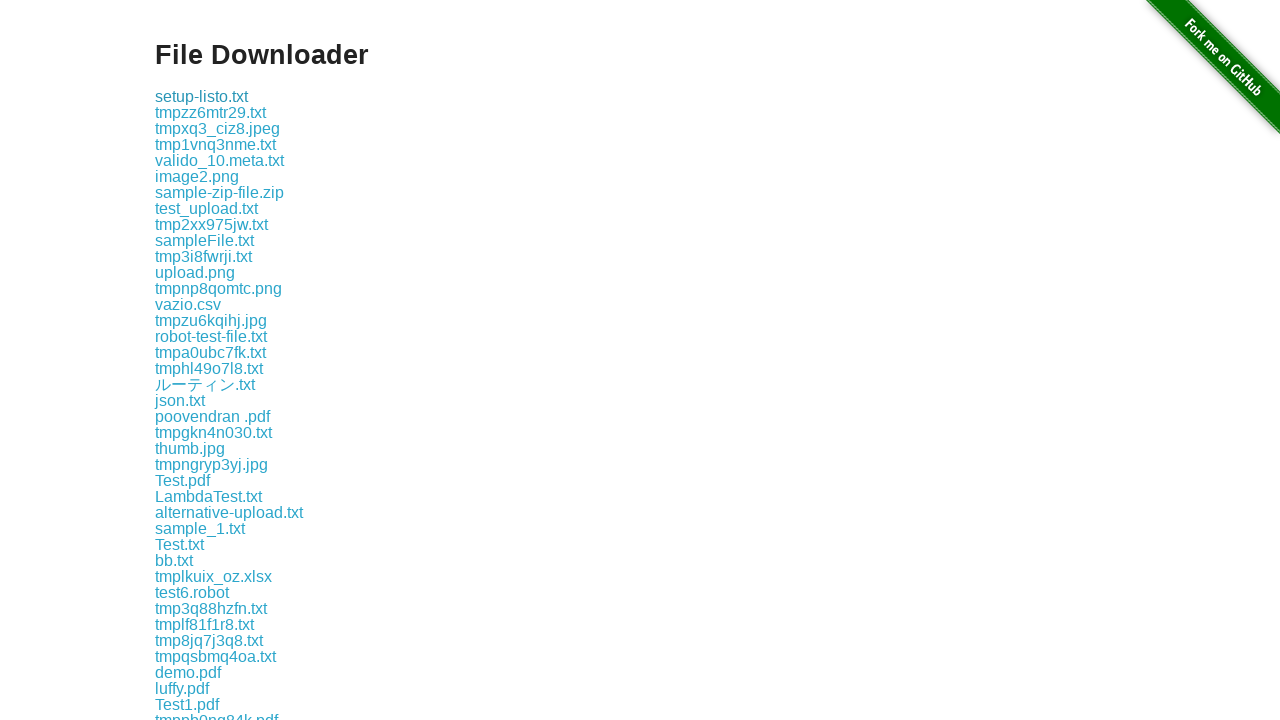

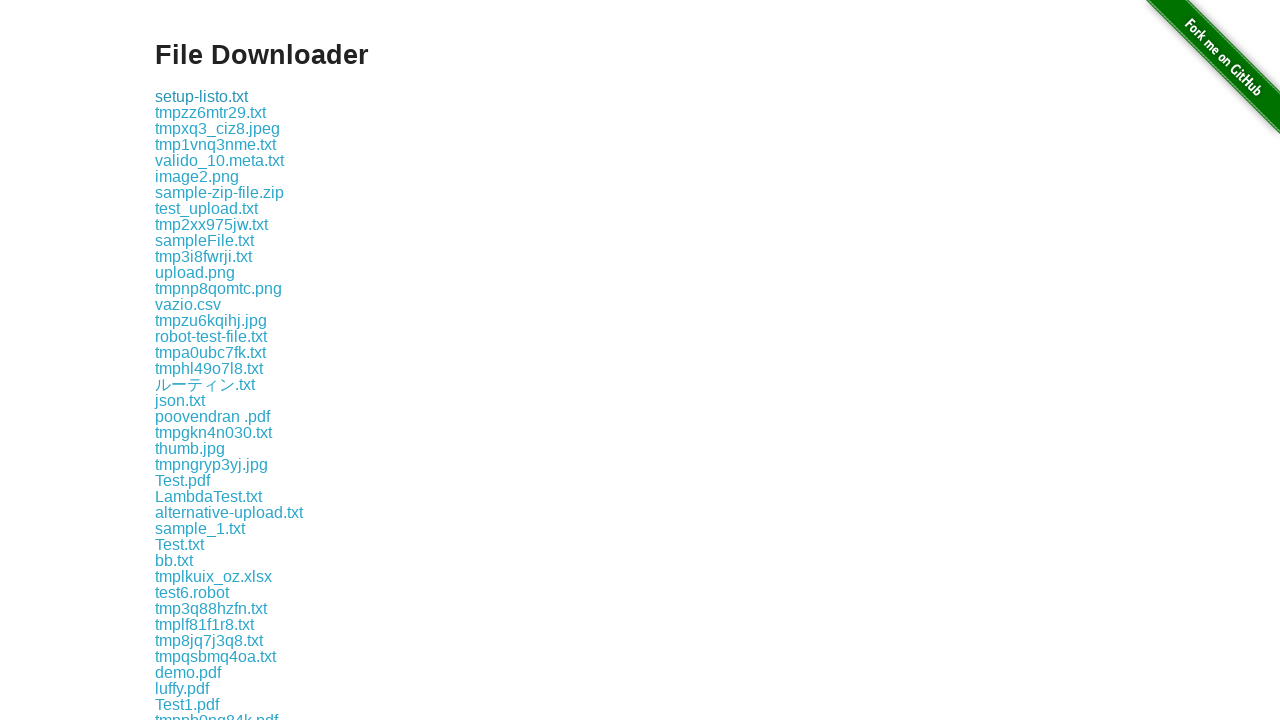